Tests JavaScript prompt alert functionality by triggering a prompt, entering text input, accepting it, and verifying the result is displayed correctly on the page

Starting URL: https://the-internet.herokuapp.com/javascript_alerts

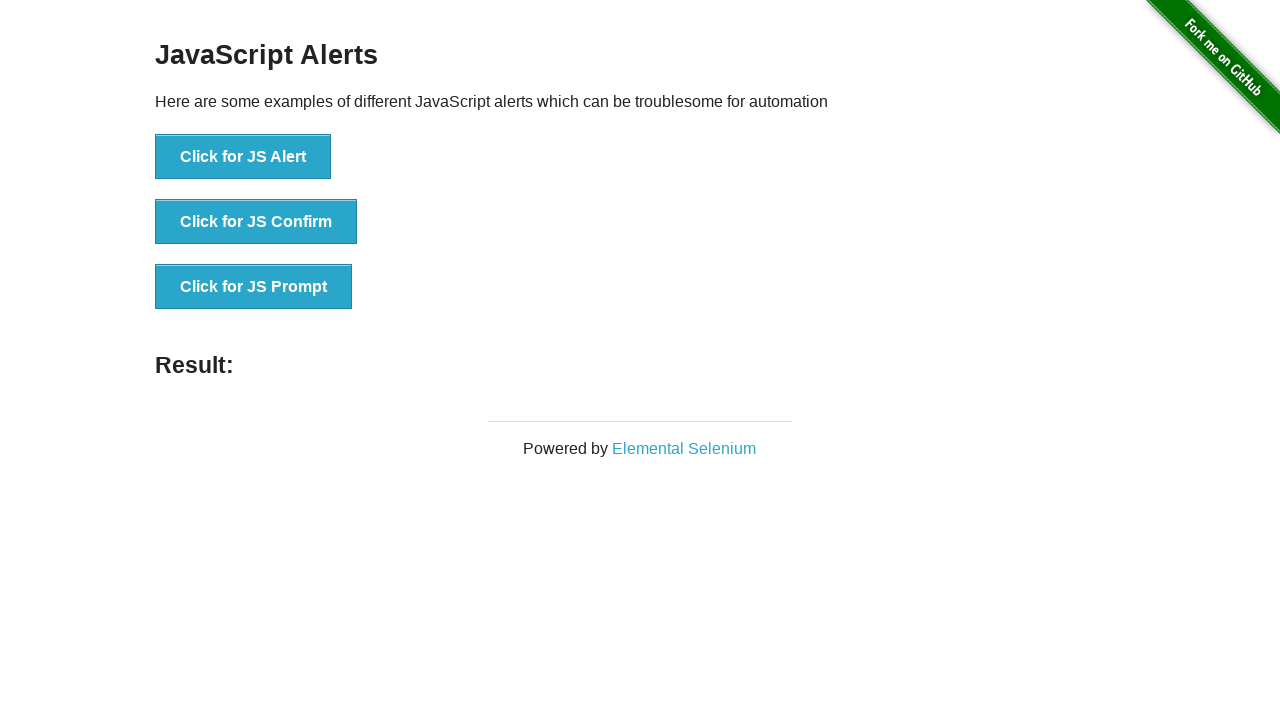

Clicked 'Click for JS Prompt' button to trigger JavaScript prompt dialog at (254, 287) on xpath=//button[normalize-space()='Click for JS Prompt']
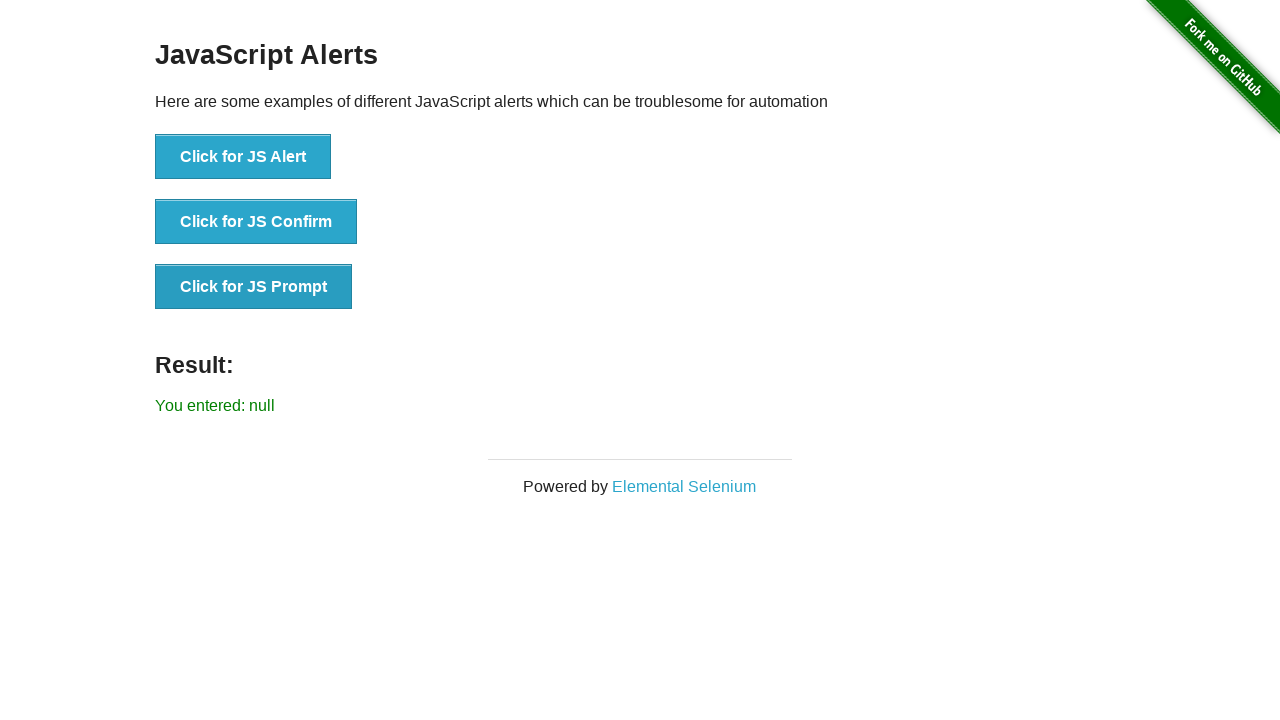

Set up dialog handler to accept prompt with text 'Welcome'
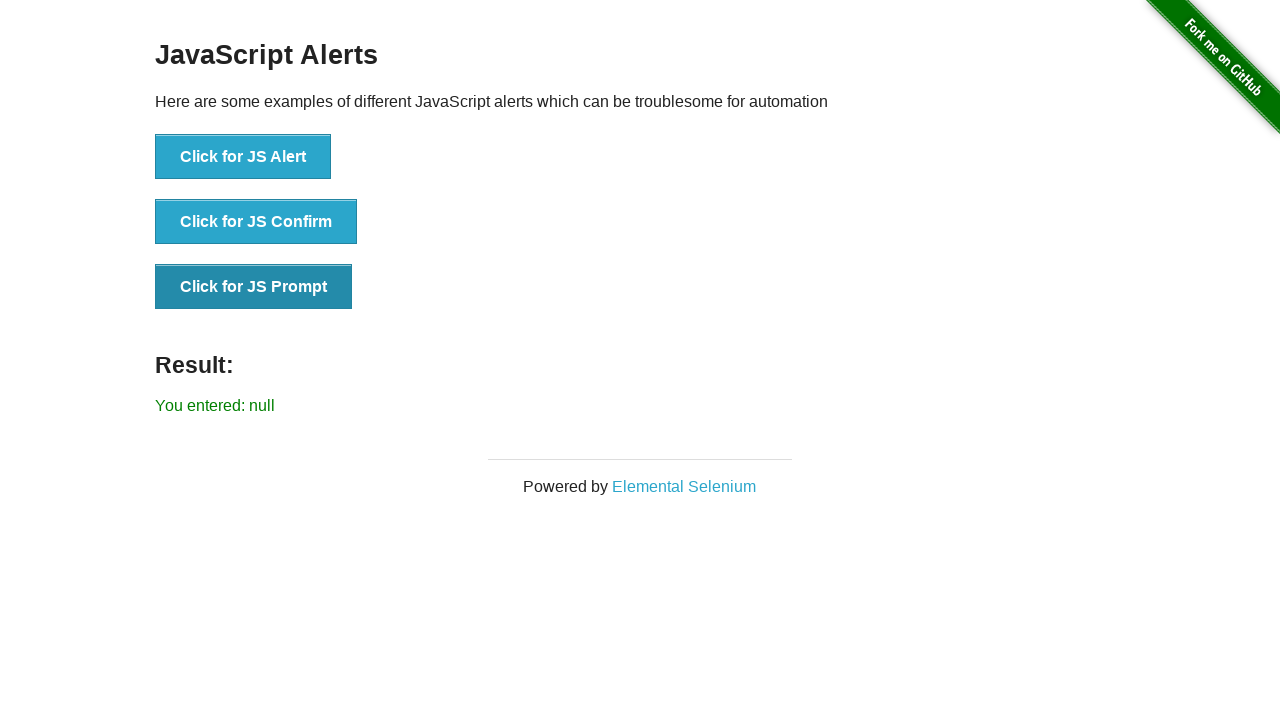

Clicked 'Click for JS Prompt' button again to trigger the dialog with handler active at (254, 287) on xpath=//button[normalize-space()='Click for JS Prompt']
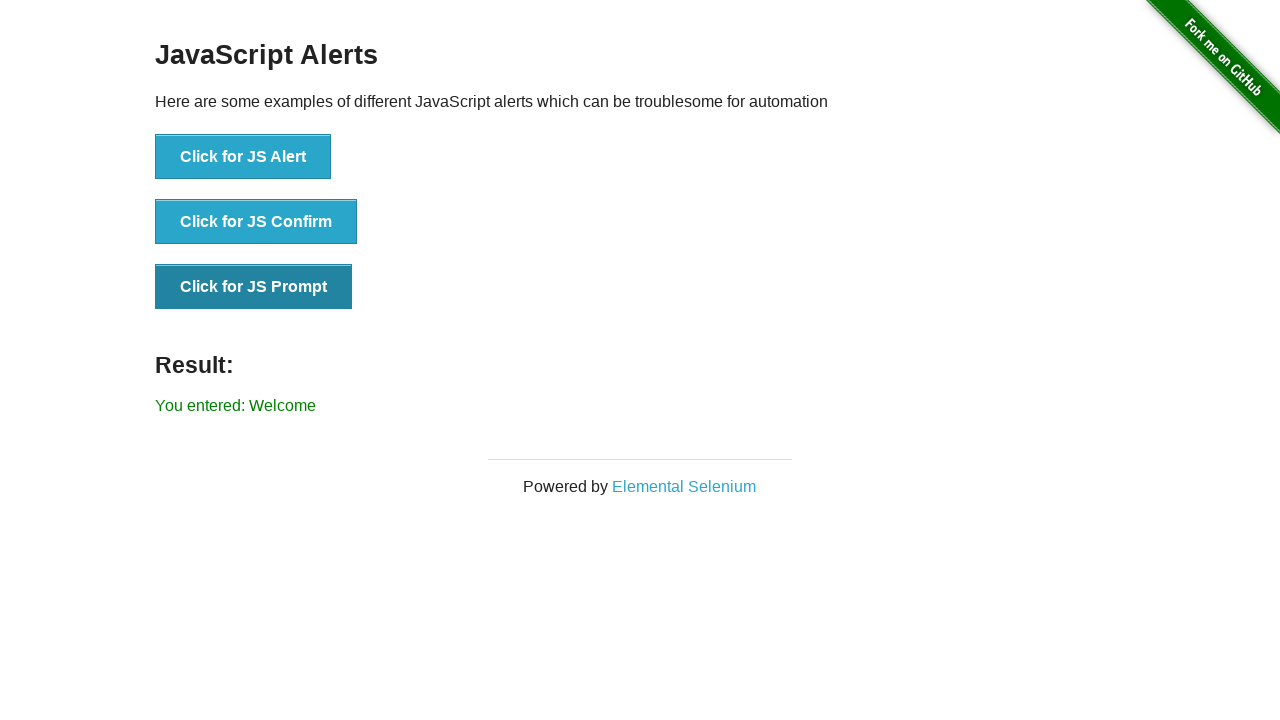

Retrieved result text from the page
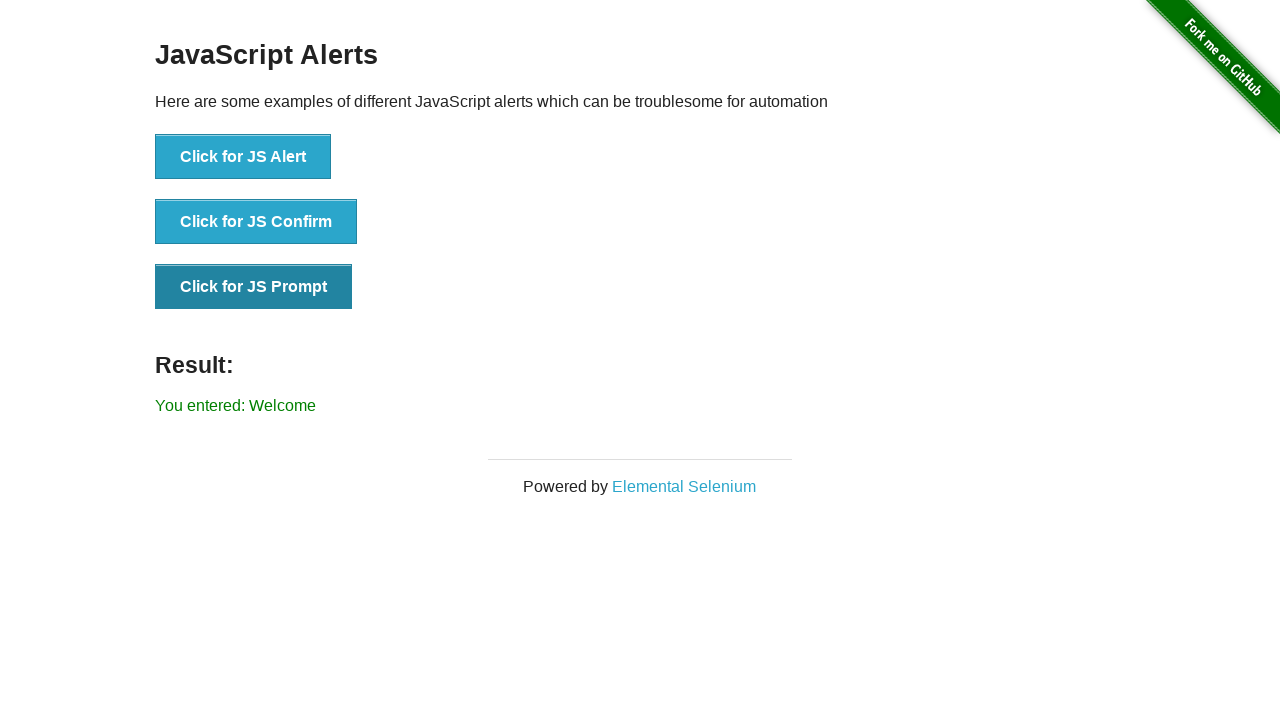

Verified result text matches expected: 'You entered: Welcome'
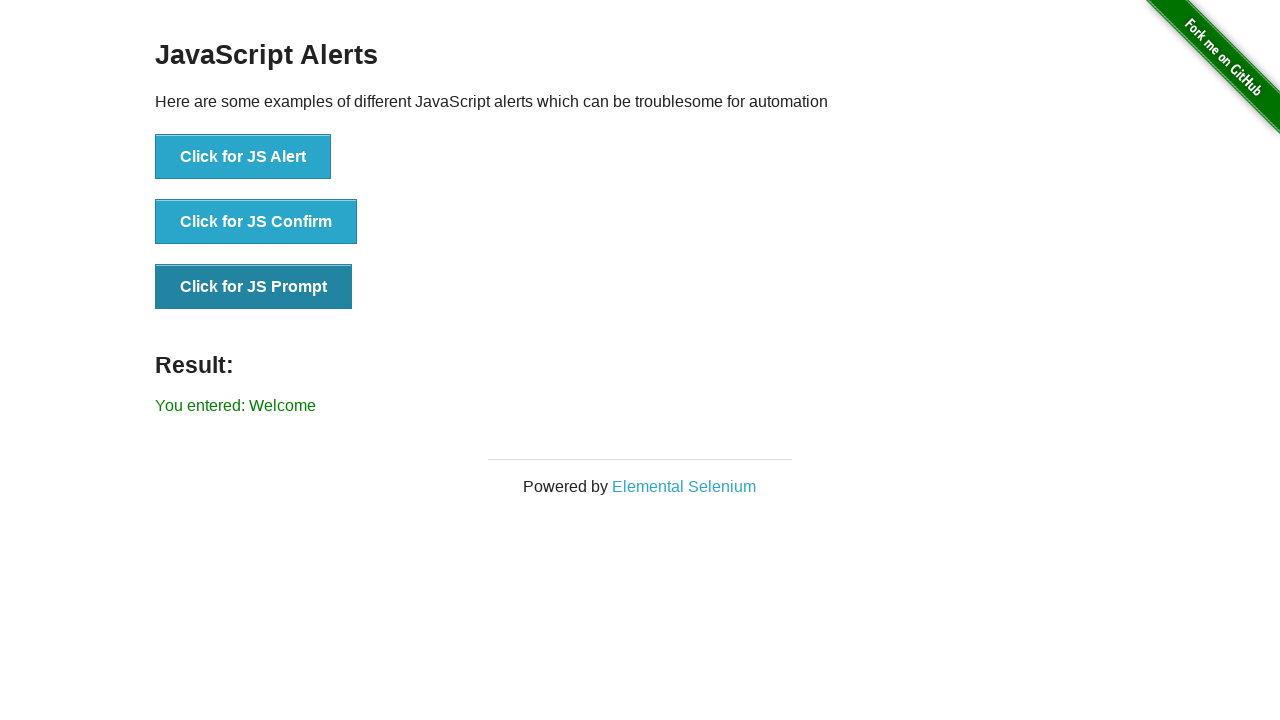

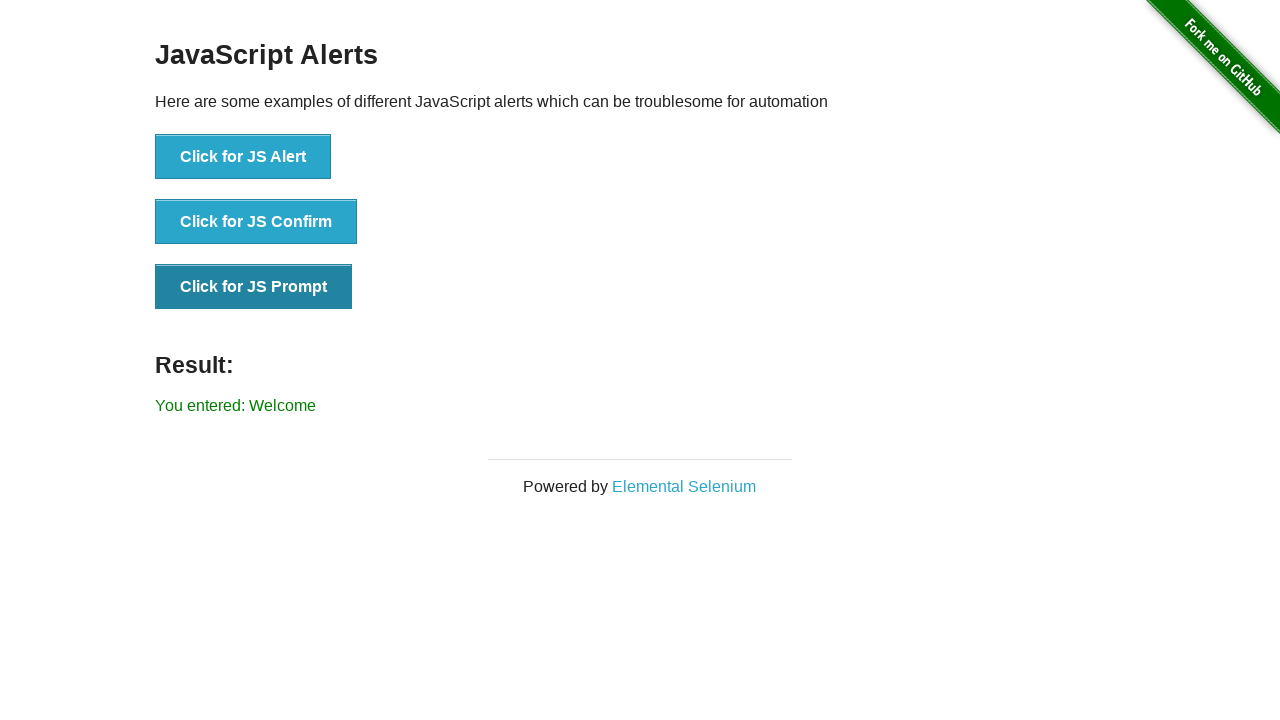